Validates that the "Laptops" category link is visible on the demoblaze homepage and contains the expected text.

Starting URL: http://www.demoblaze.com/index.html

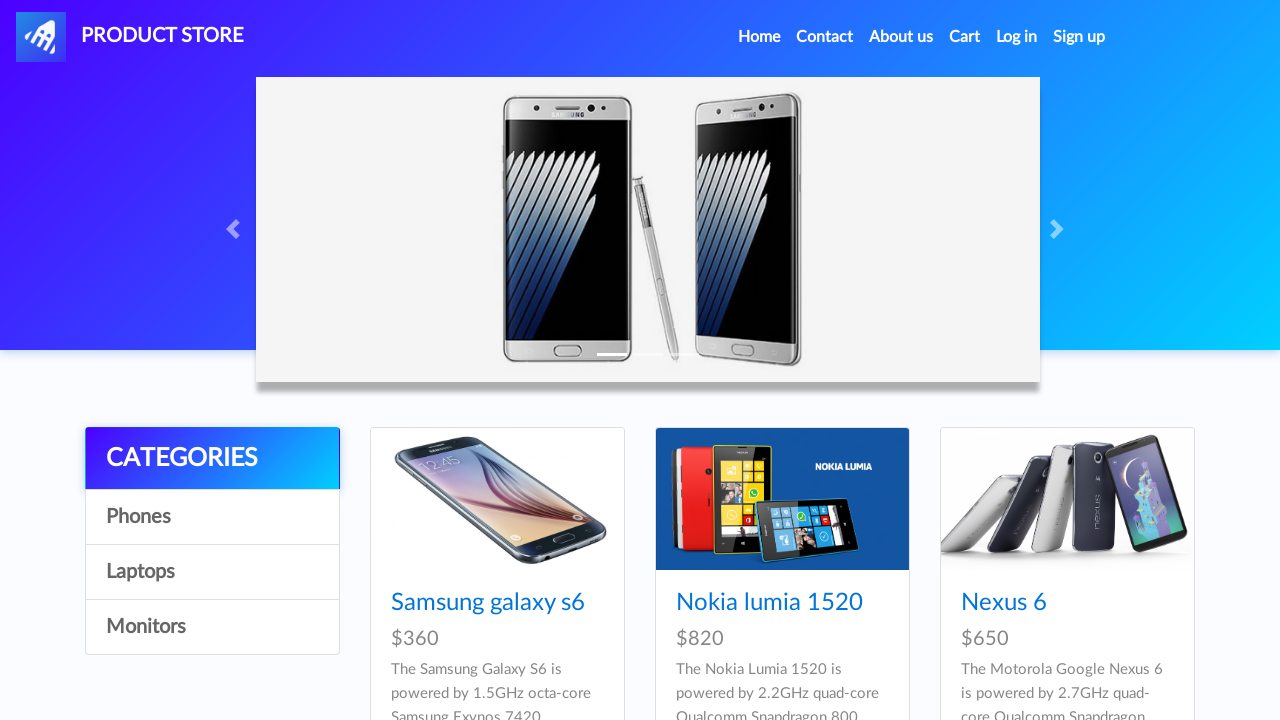

Waited for Laptops category link to be visible on demoblaze homepage
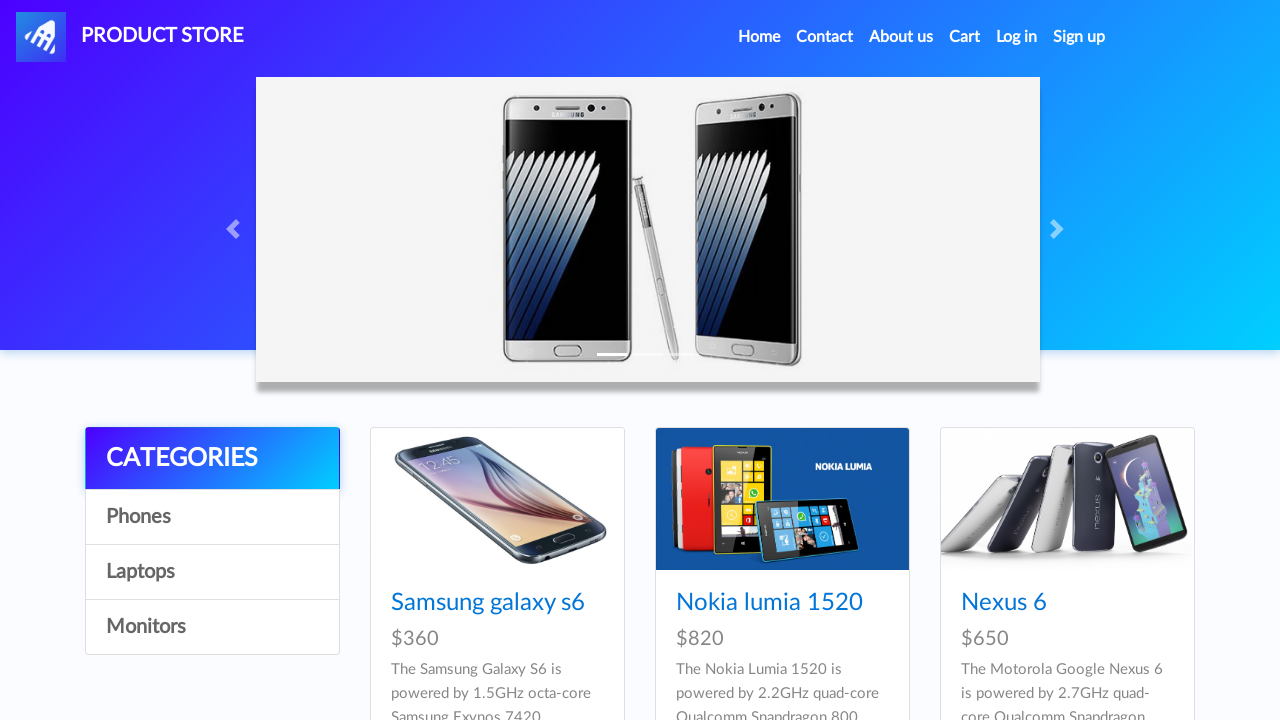

Retrieved text content from Laptops link
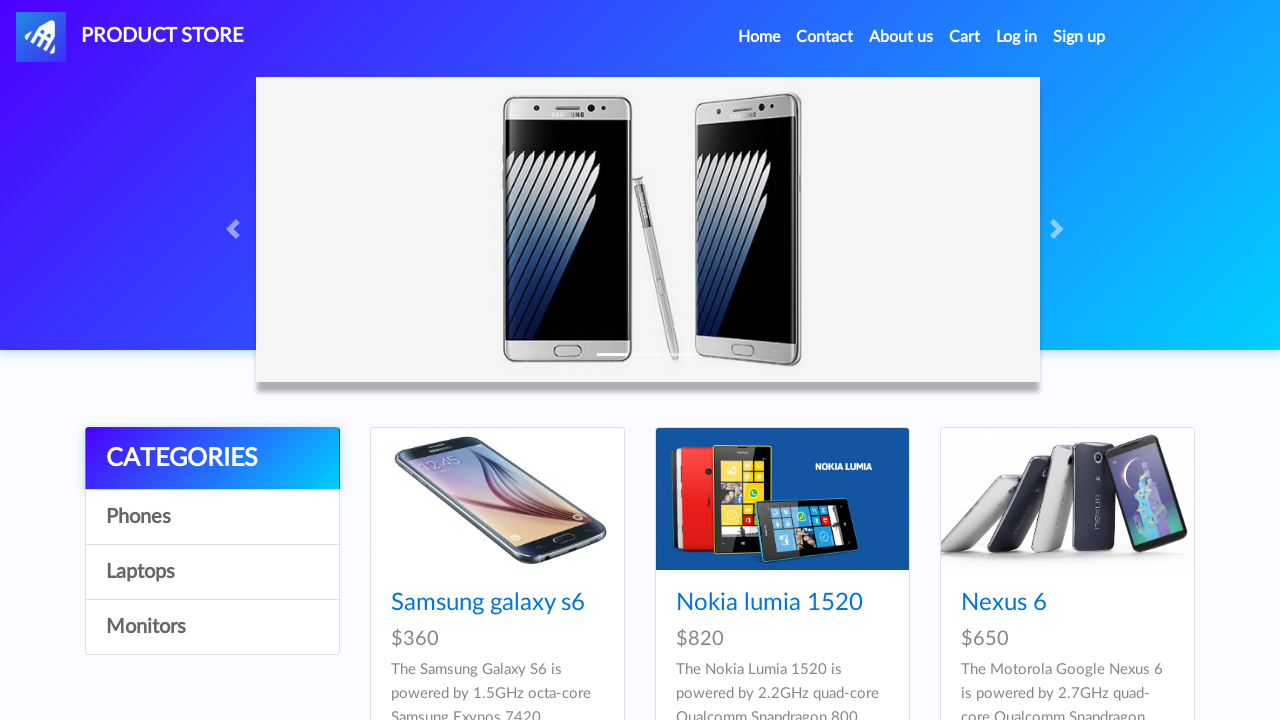

Validated that Laptops link text matches expected value 'Laptops'
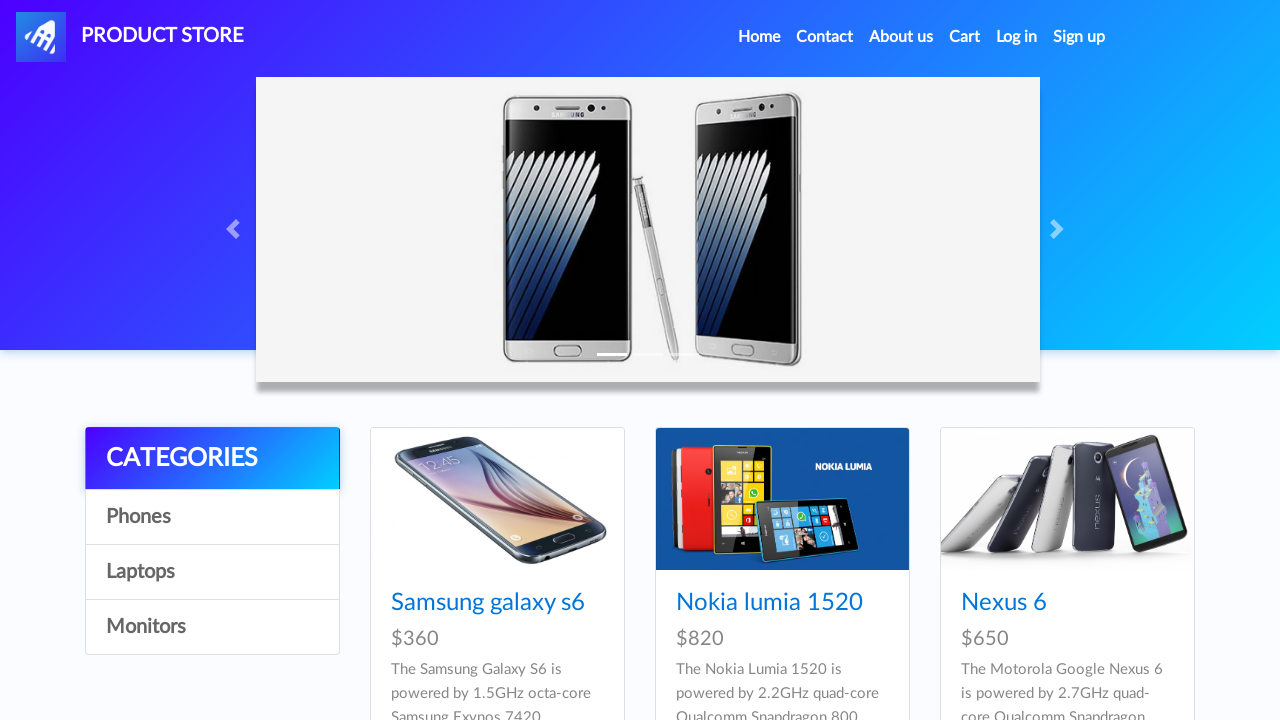

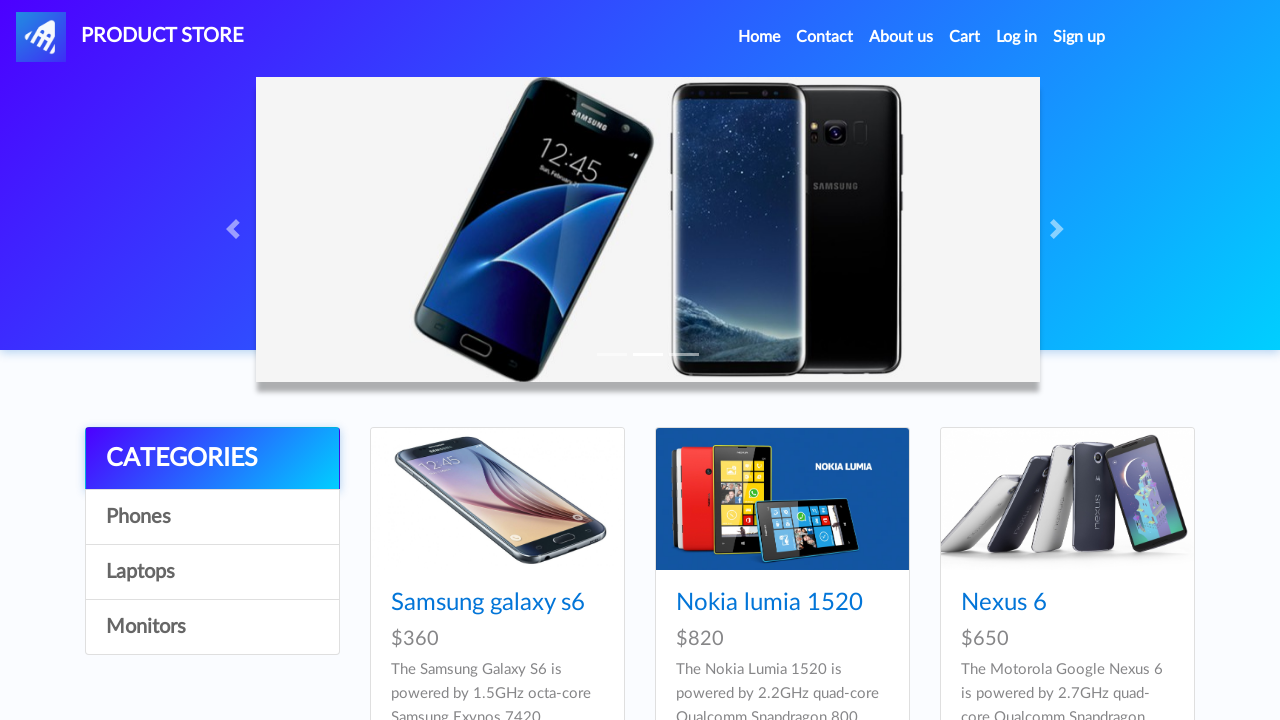